Fills form fields with masked data for a specific state (SP), testing formatted state-specific document generation, then submits.

Starting URL: https://marcelo-lourenco.github.io/gerador-br/formulario-para-teste/

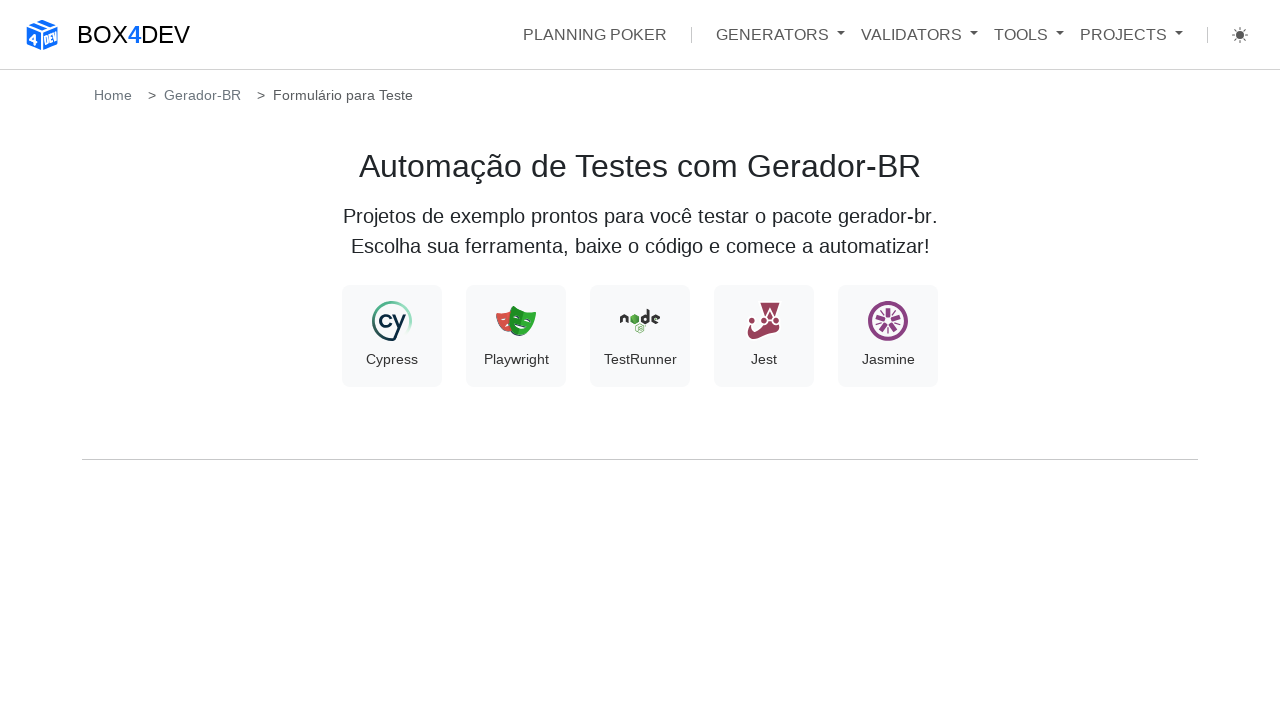

Filled CPF field with masked data '312.456.789-01' on #fldCpf
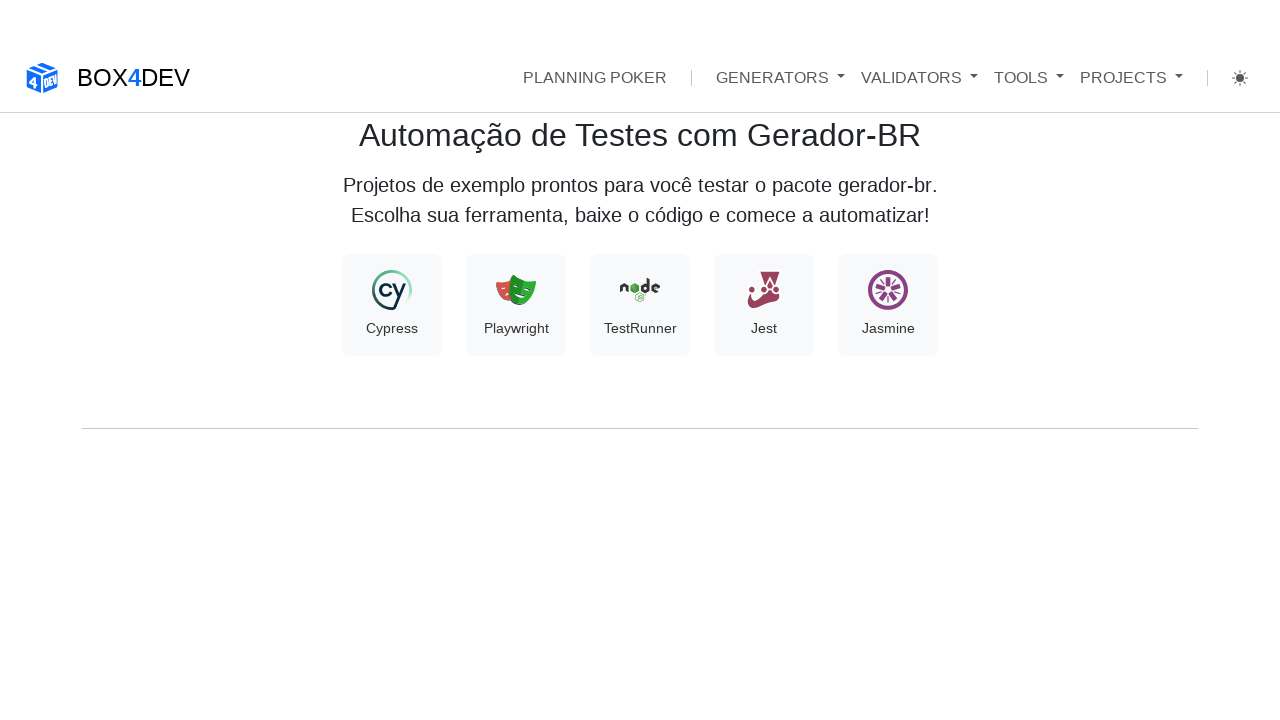

Filled CNPJ field with masked data '98.765.432/0001-10' on #fldCnpj
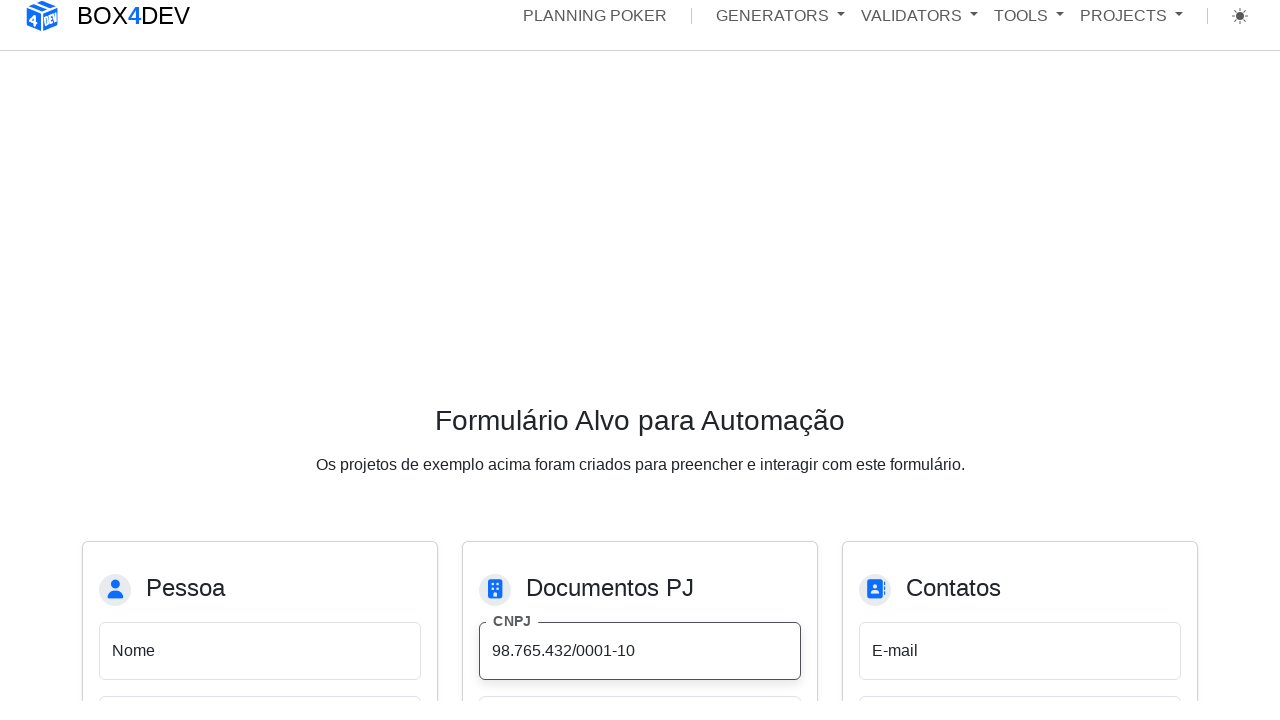

Filled RG field with masked data '98.765.432-1' on #fldRg
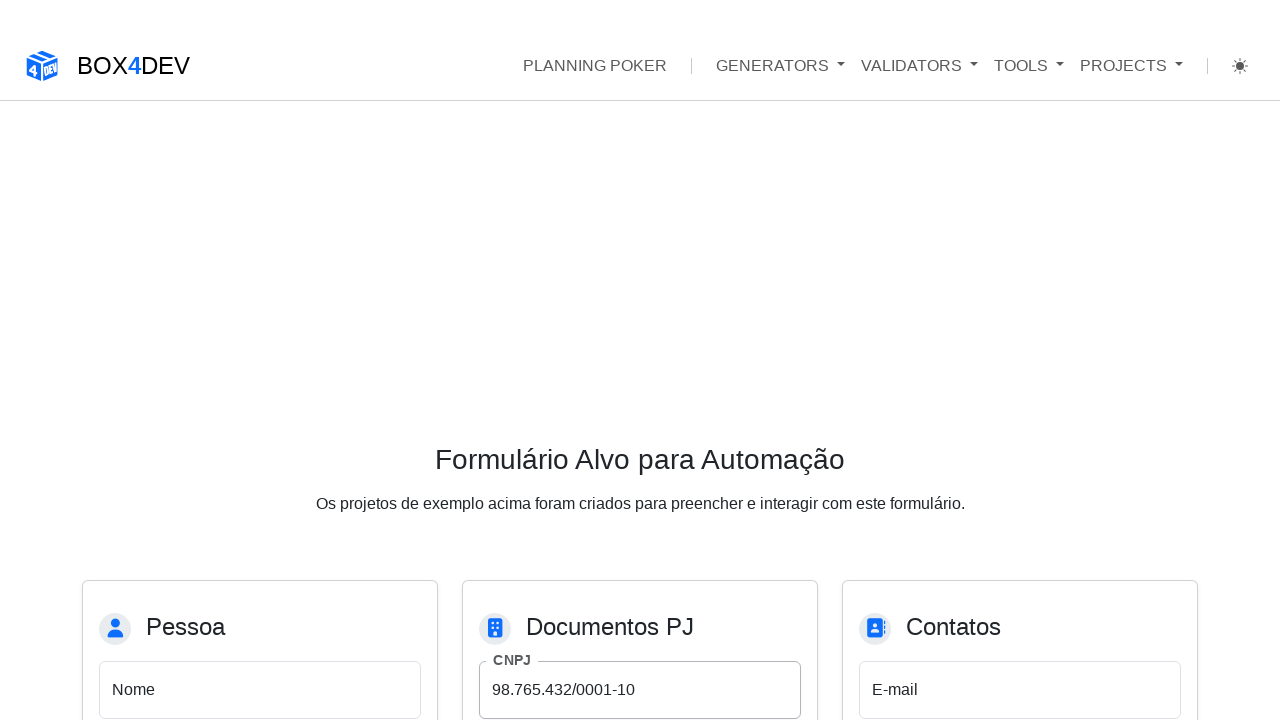

Filled CNS field with masked data '234 5678 9012 3456' on #fldCns
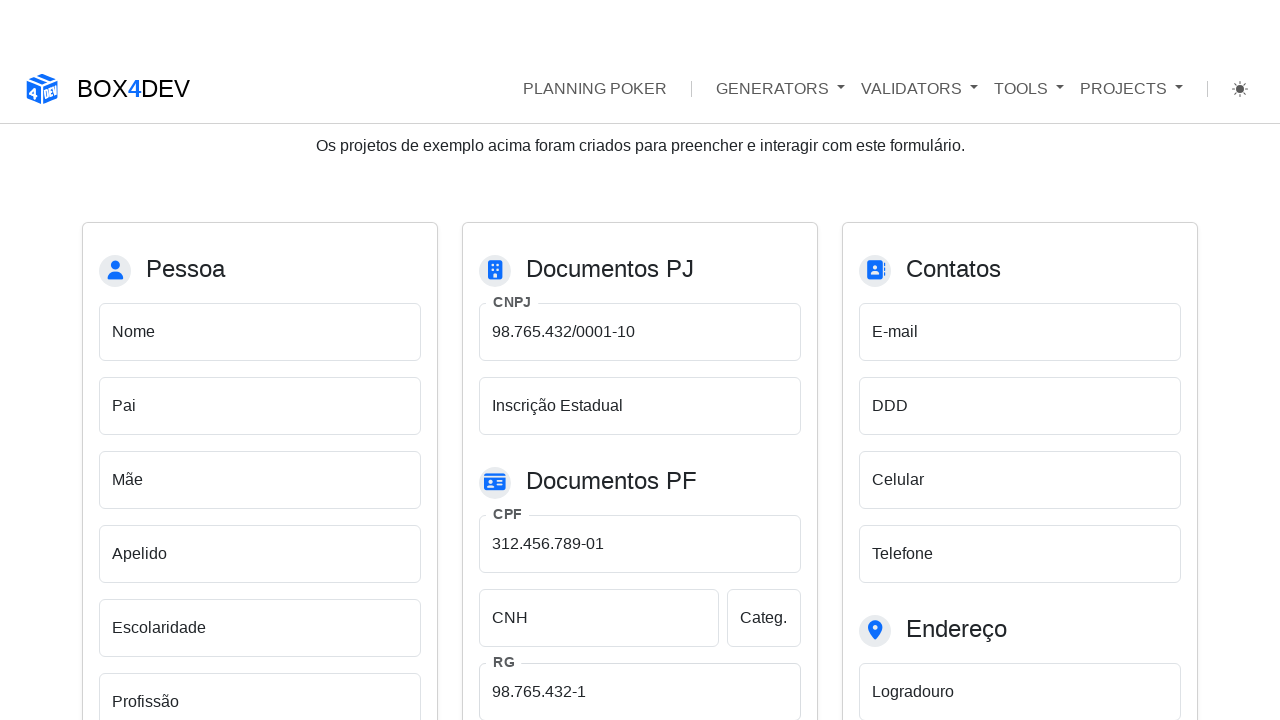

Filled PIS field with masked data '234.56789.01-2' on #fldPis
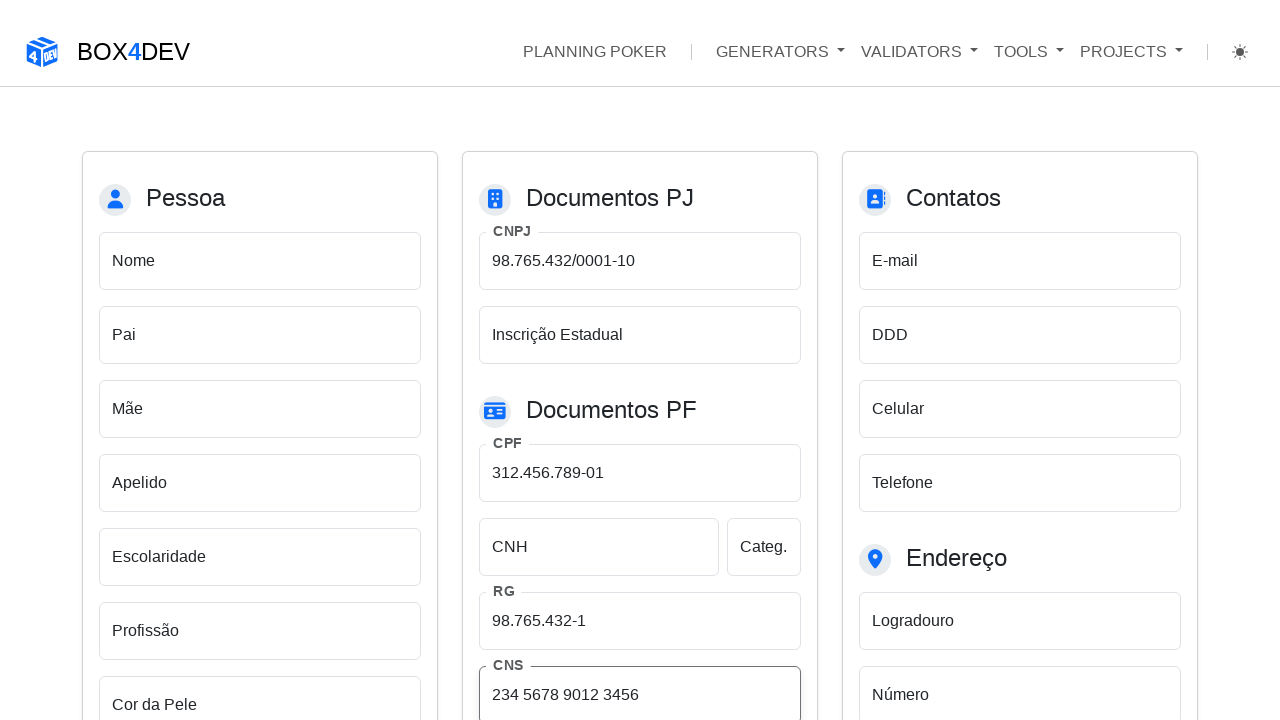

Filled Título Eleitor field with masked data '2345 6789 0123' on #fldTituloEleitor
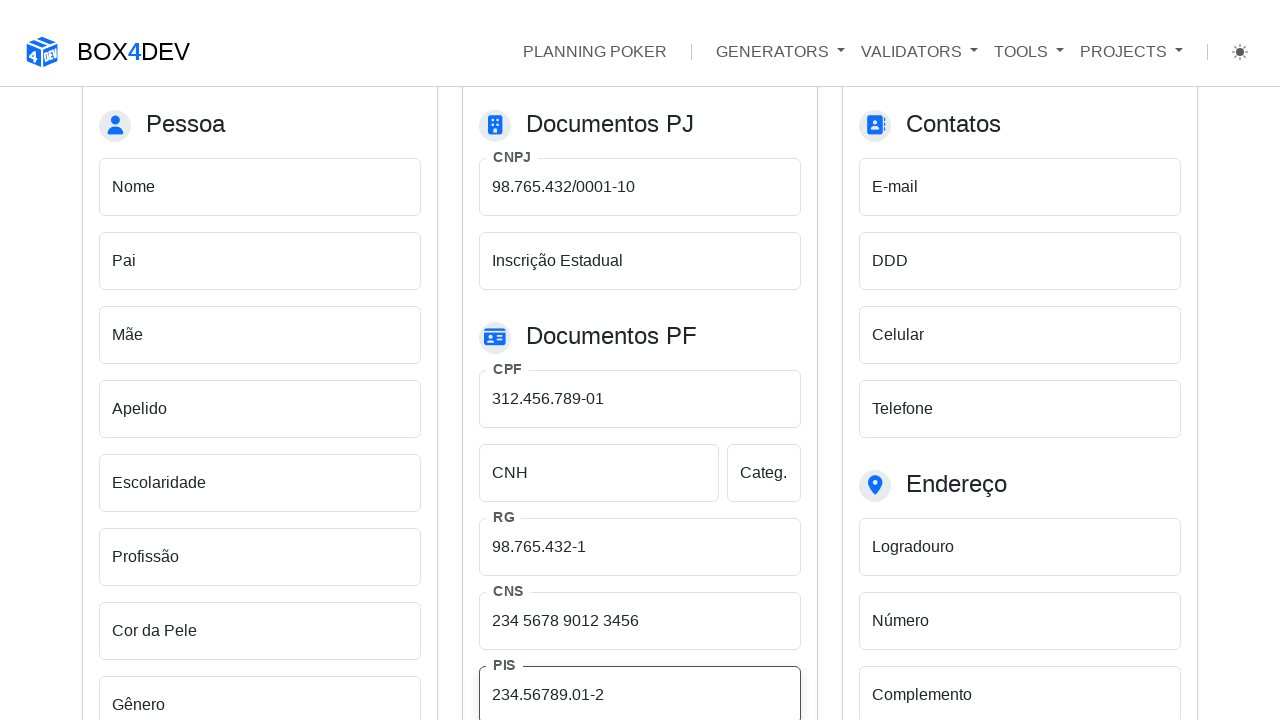

Filled Certidão Nascimento field with masked data '234567 01 55 2014 1 00023 456 7890123-45' on #fldCertidaoNascimento
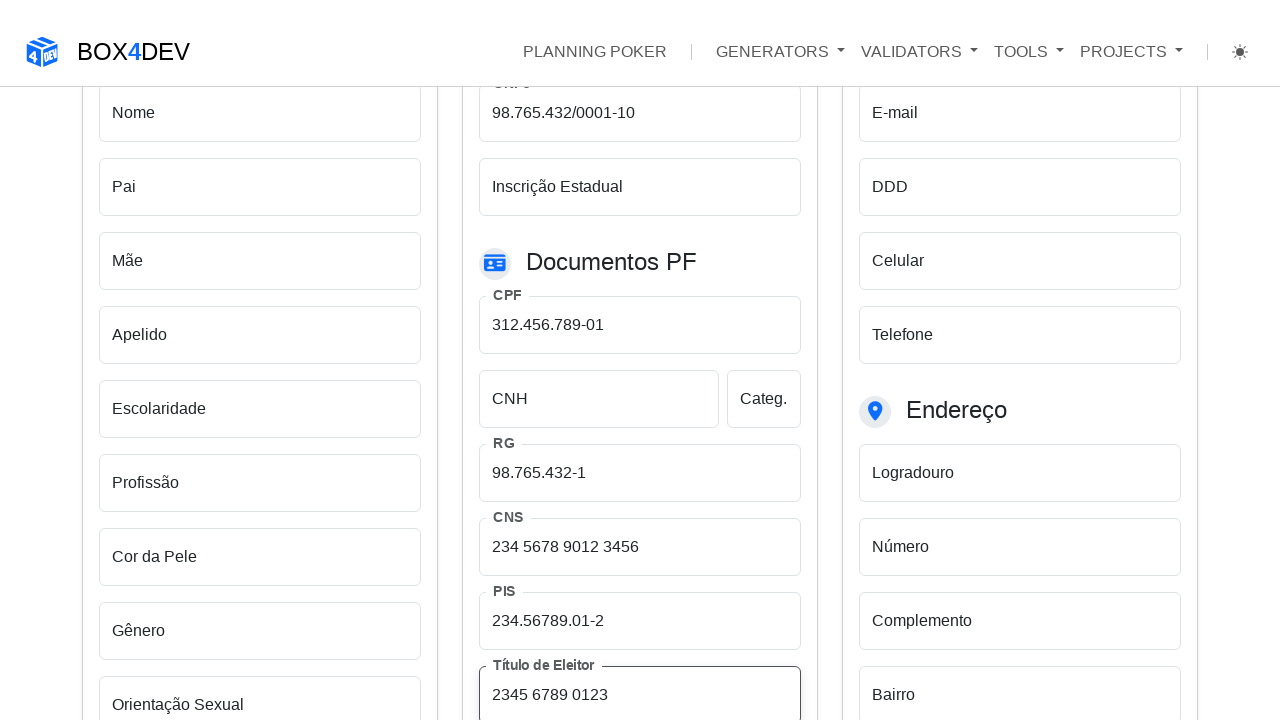

Filled Certidão Casamento field with masked data '234567 01 55 2014 2 00023 456 7890123-45' on #fldCertidaoCasamento
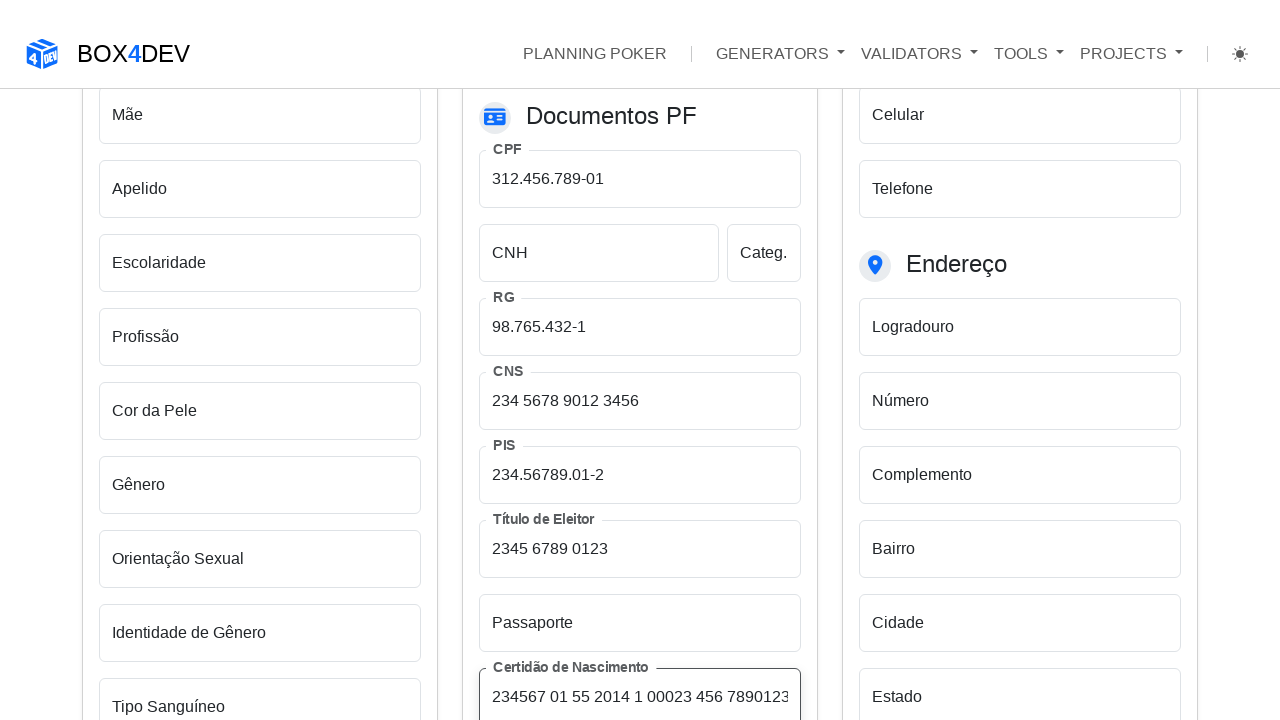

Filled Certidão Óbito field with masked data '234567 01 55 2014 3 00023 456 7890123-45' on #fldCertidaoObito
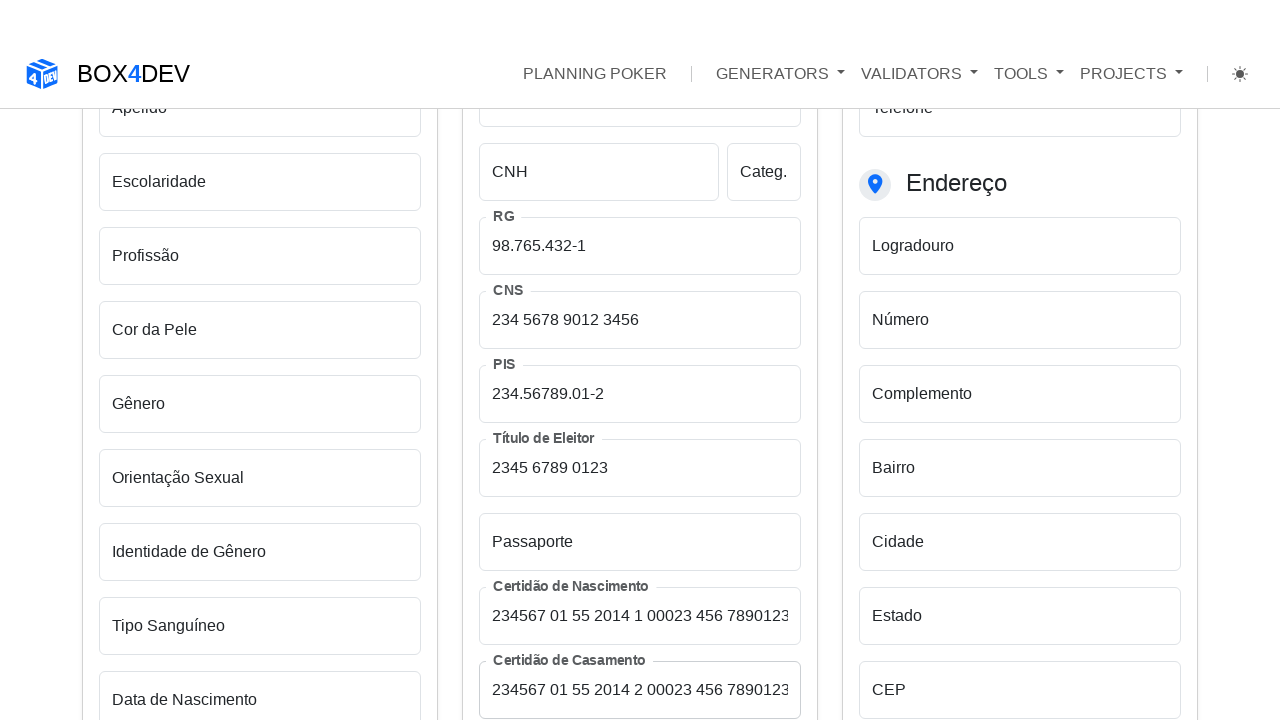

Filled Celular field with masked data '(11) 98765-4321' on #fldCelular
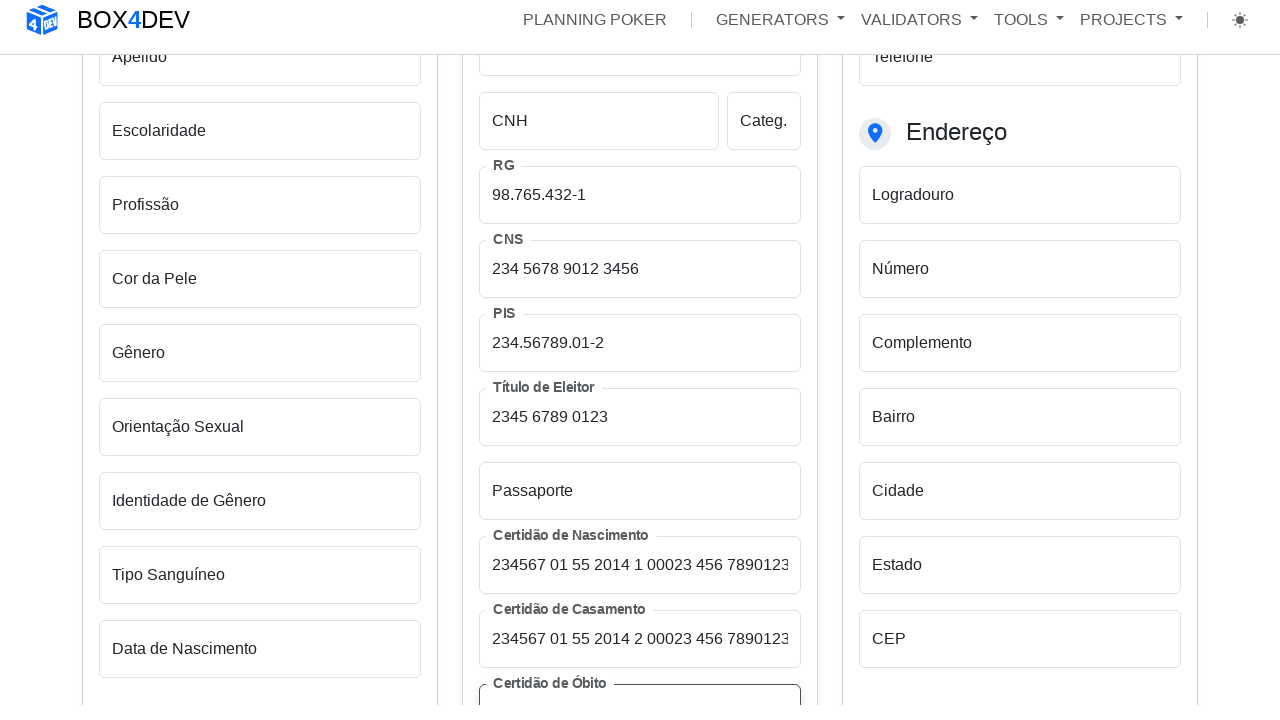

Filled Telefone field with masked data '(11) 3456-7890' on #fldTelefone
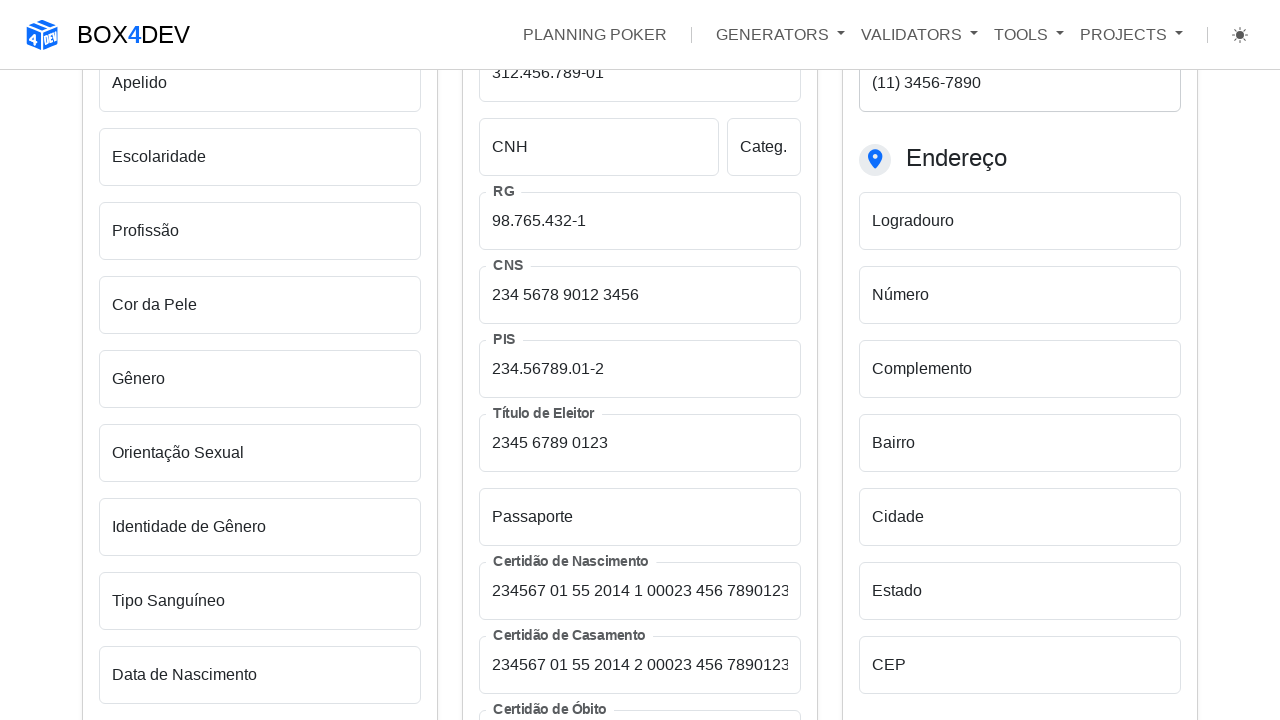

Filled CEP field with masked data '01.310-100' on #fldCep
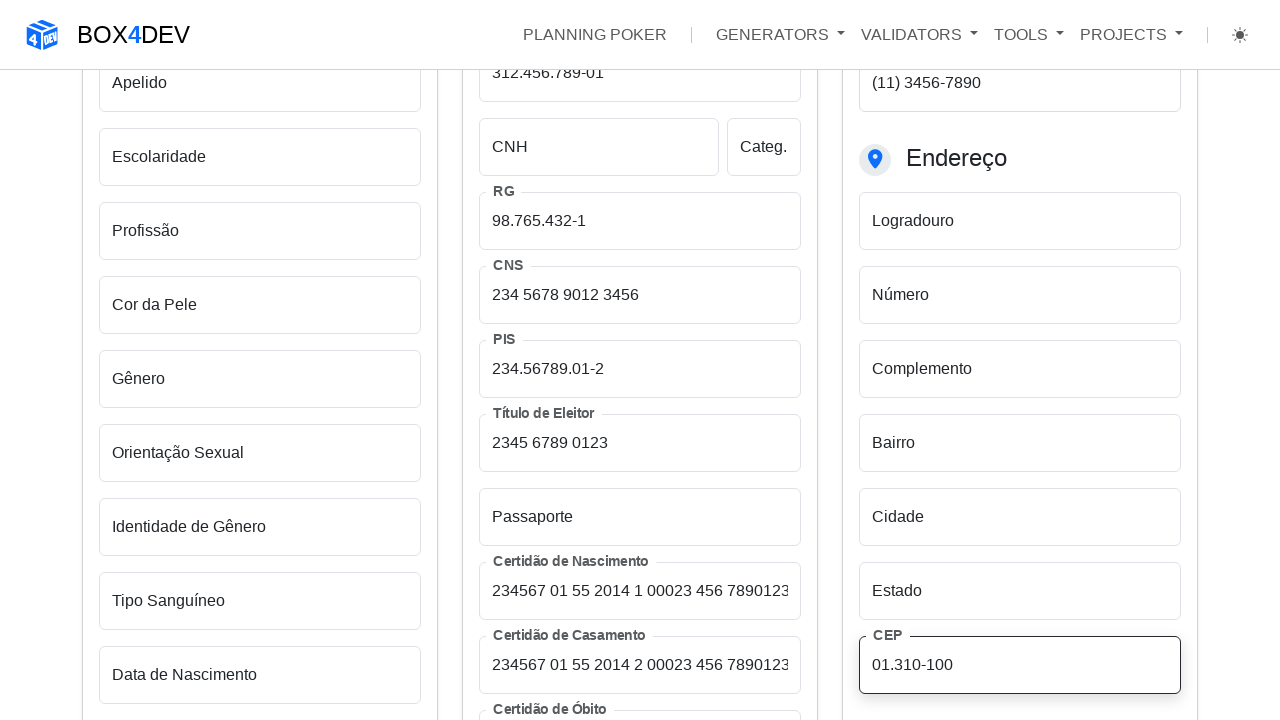

Filled Placa Antiga field with masked data 'JKL-3456' on #fldPlacaAntiga
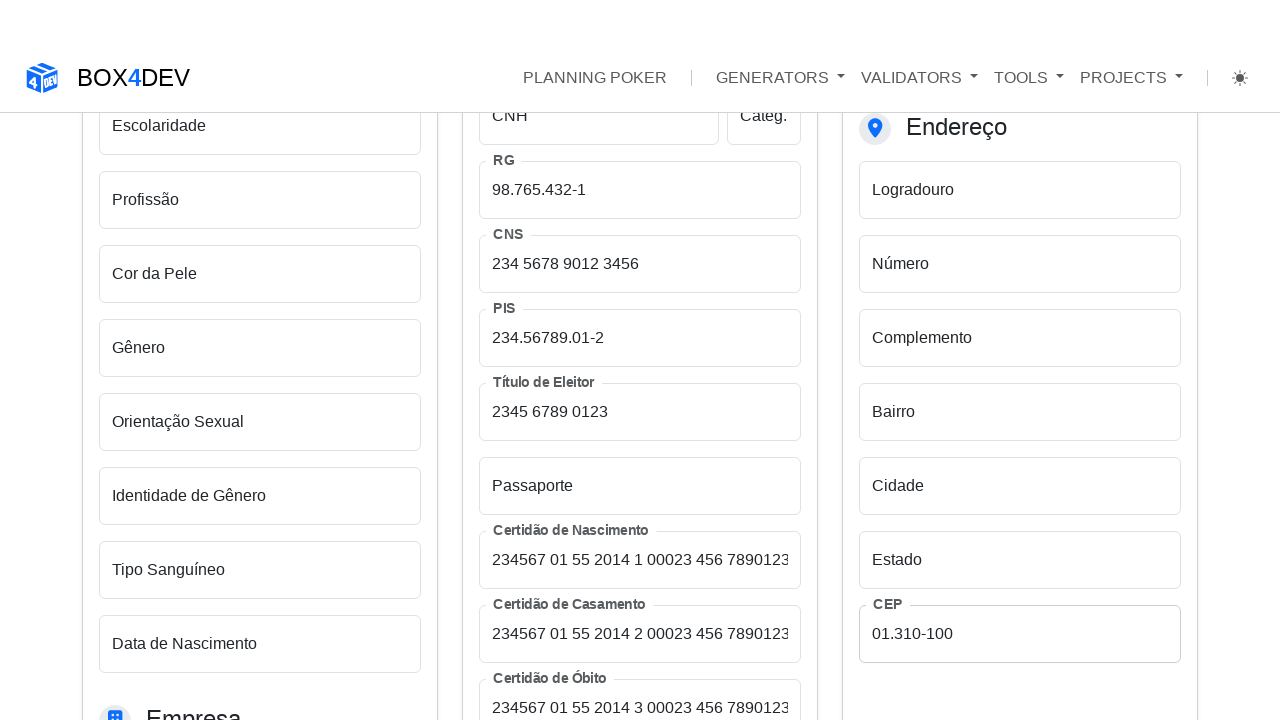

Filled Placa Mercosul field with masked data 'JKL3M56' on #fldPlacaMercosul
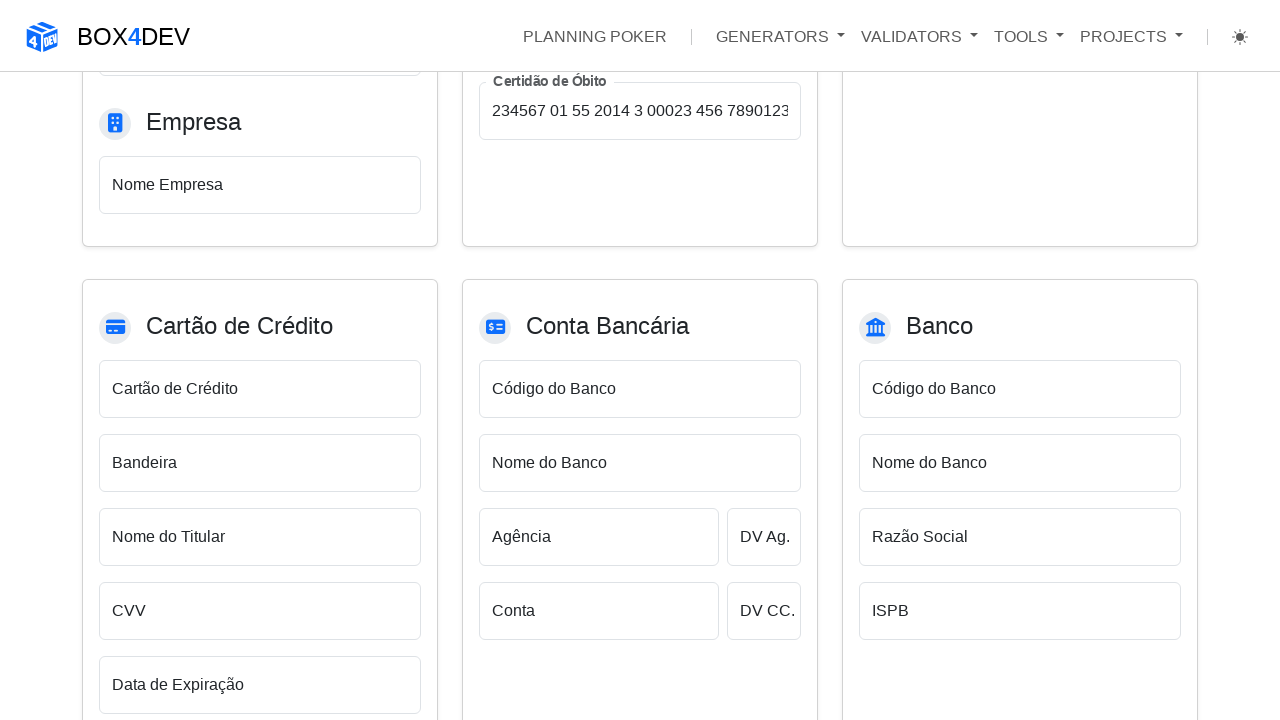

Filled Cartão Crédito field with masked data '5432 1678 9012 3456' on #fldCartaoCredito
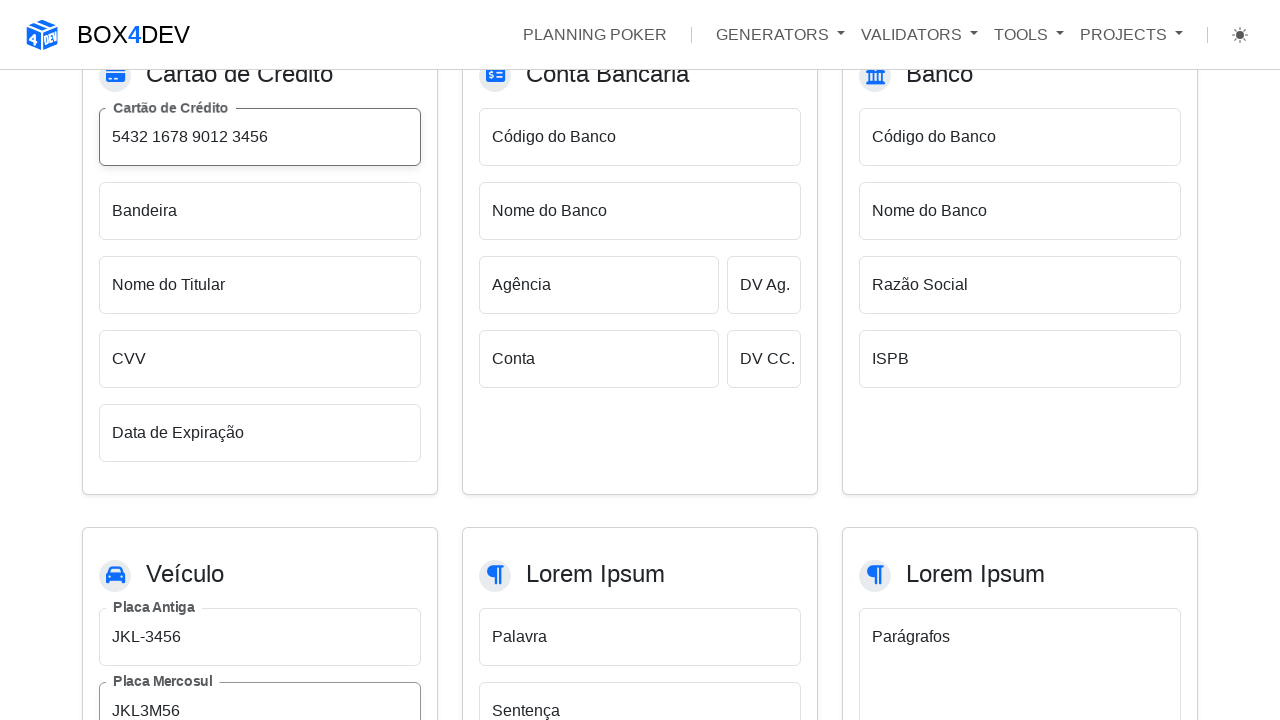

Clicked Enviar button to submit form with masked state-specific data at (640, 361) on button:has-text("Enviar")
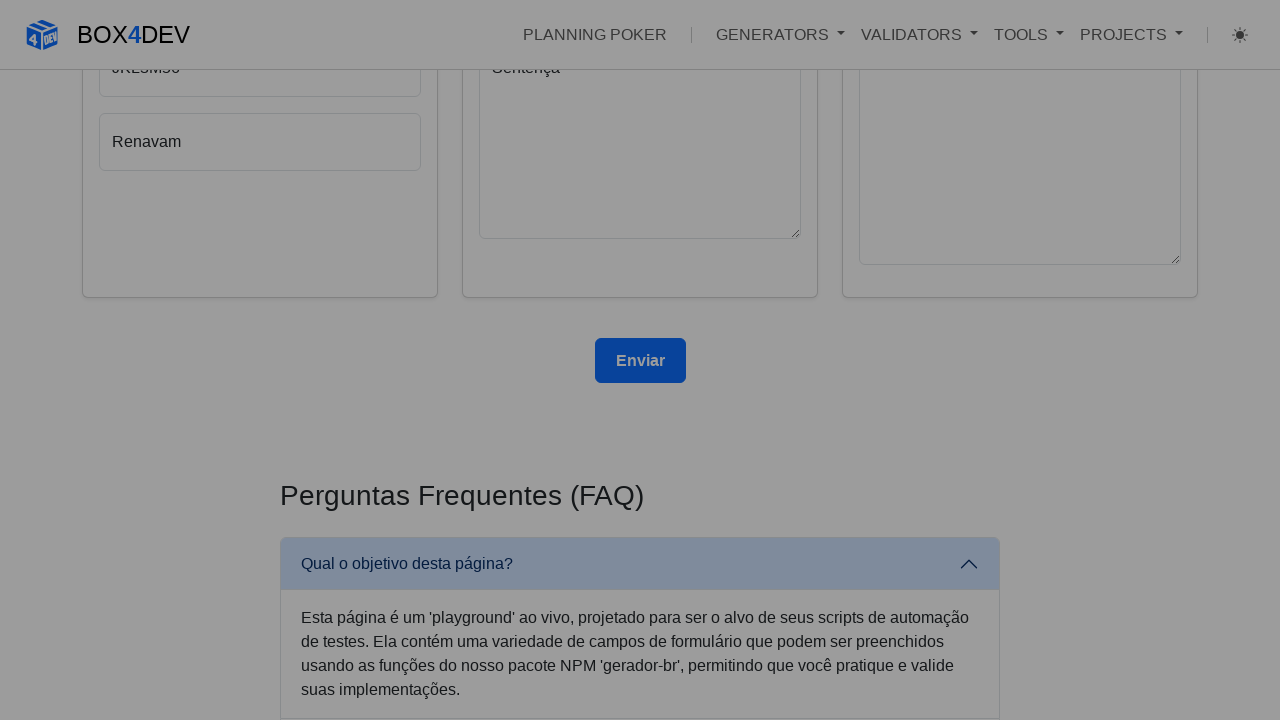

Waited 2 seconds for form submission to complete
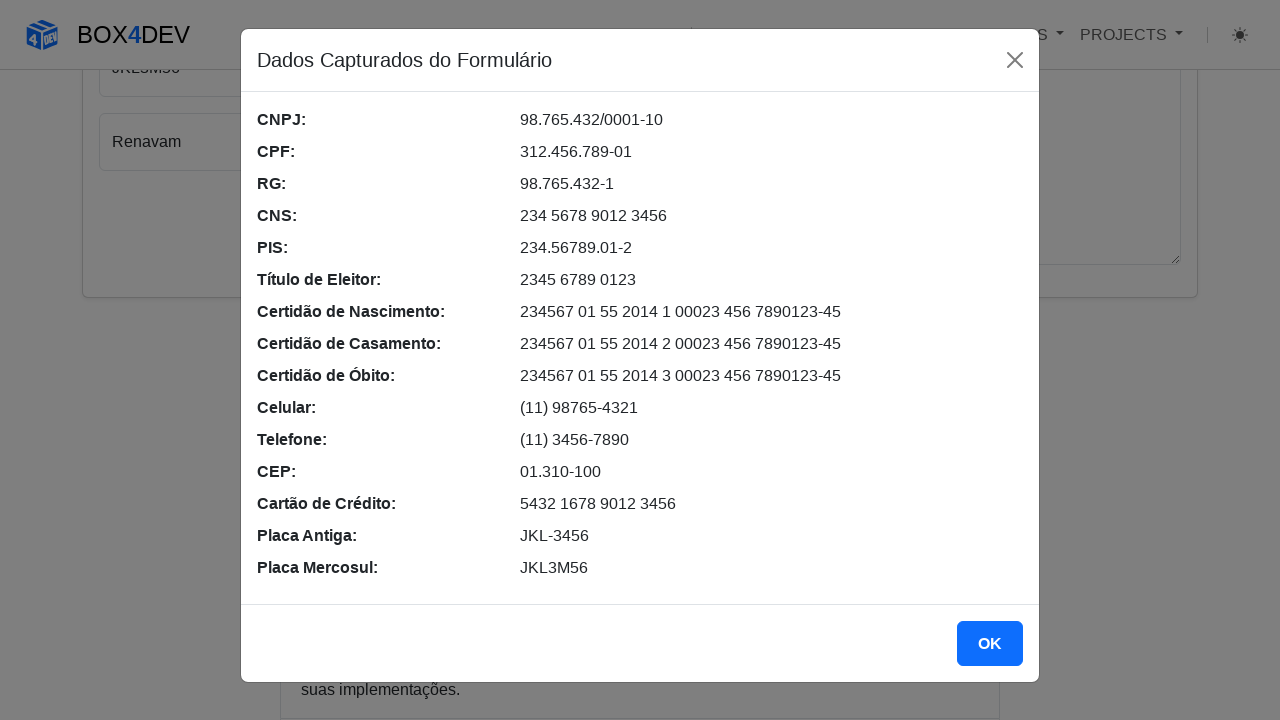

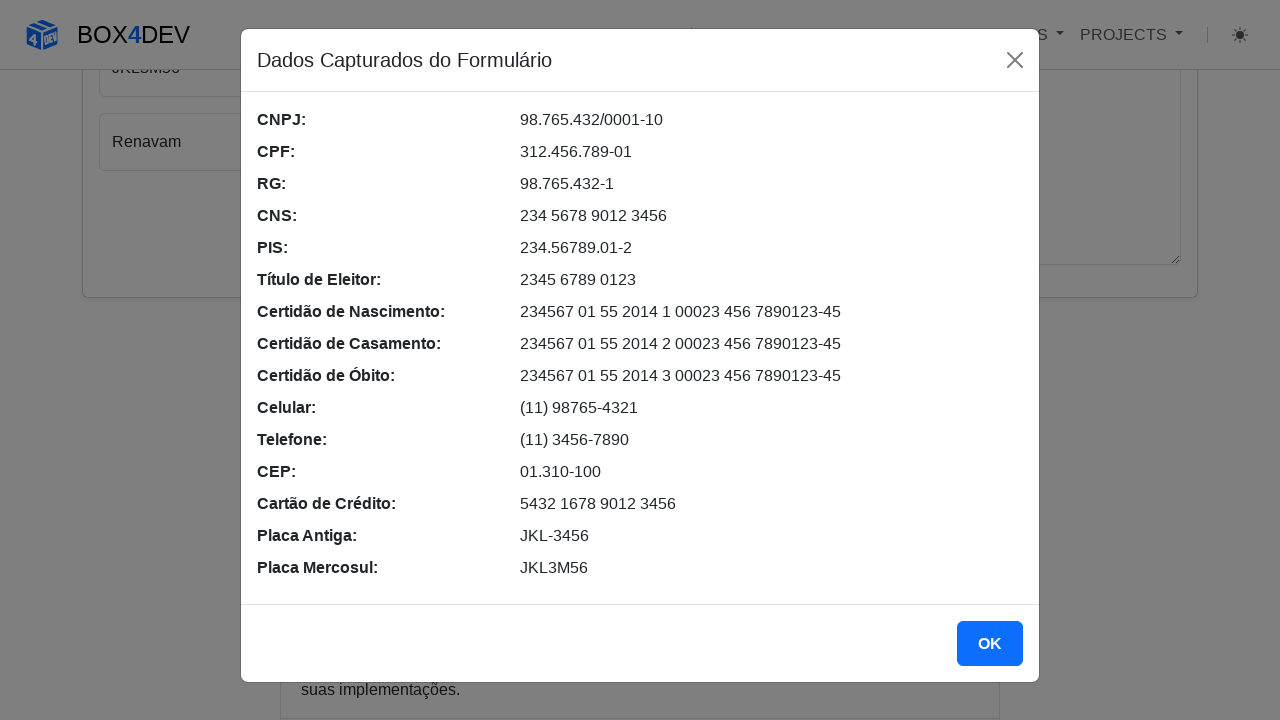